Tests scrolling to elements and clicking checkboxes for different days of the week on a test automation practice page

Starting URL: https://testautomationpractice.blogspot.com/

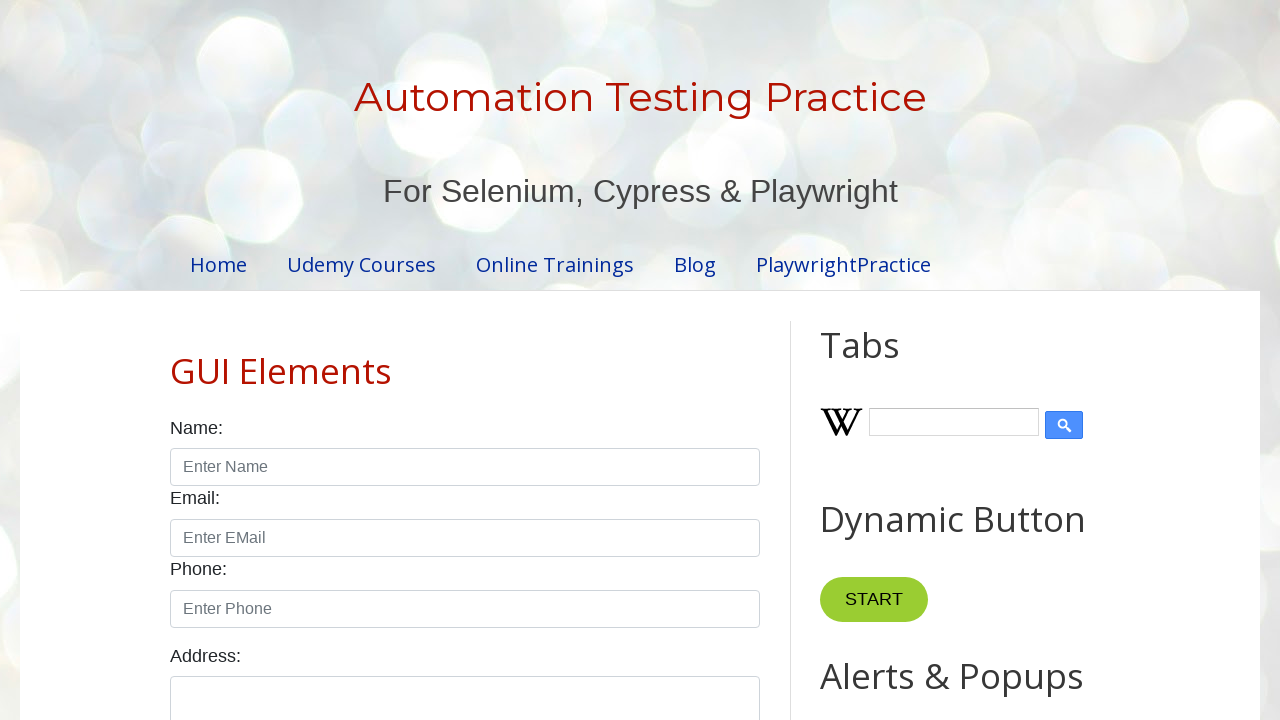

Located Monday checkbox element
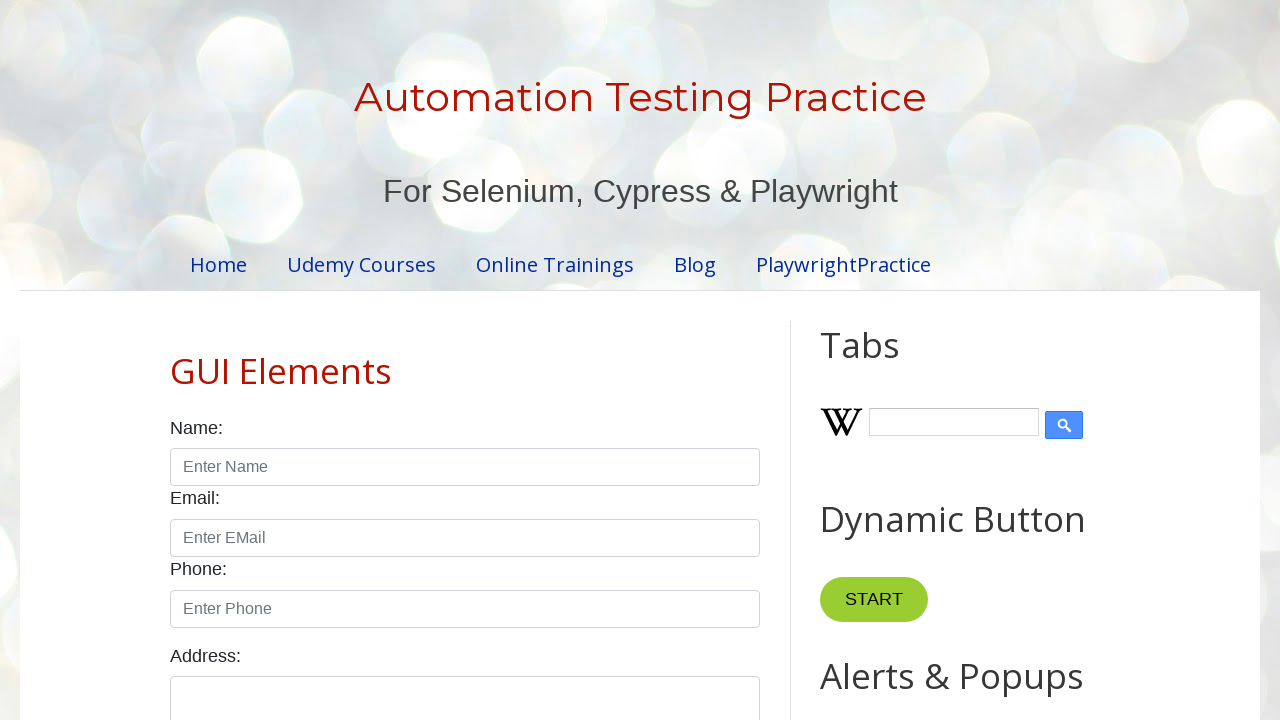

Scrolled to Monday checkbox into view
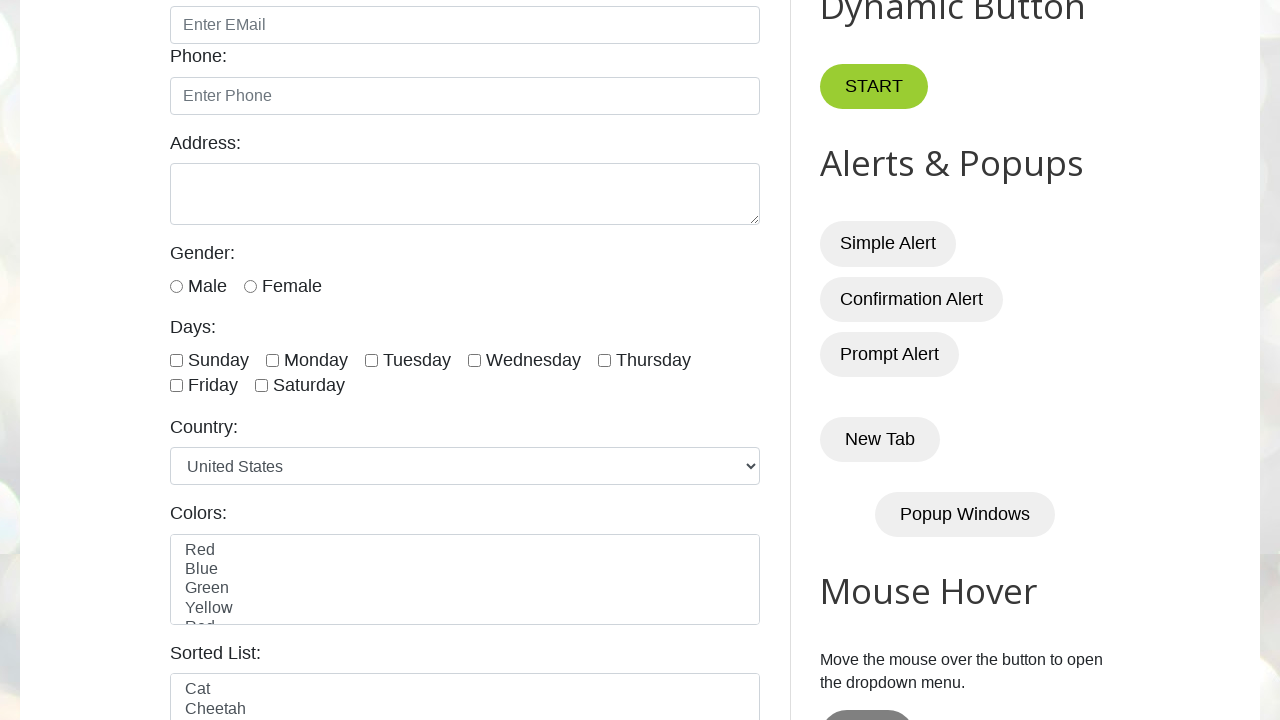

Clicked Tuesday checkbox at (372, 360) on #tuesday
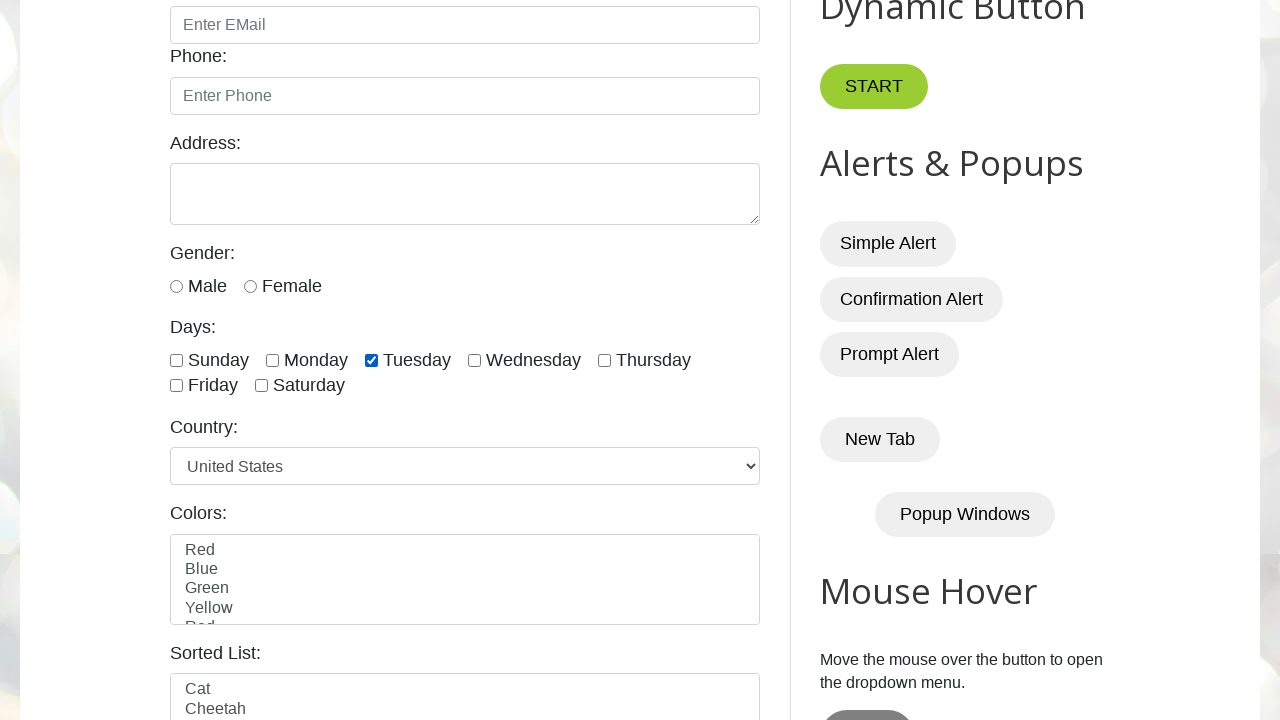

Clicked Sunday checkbox at (176, 360) on #sunday
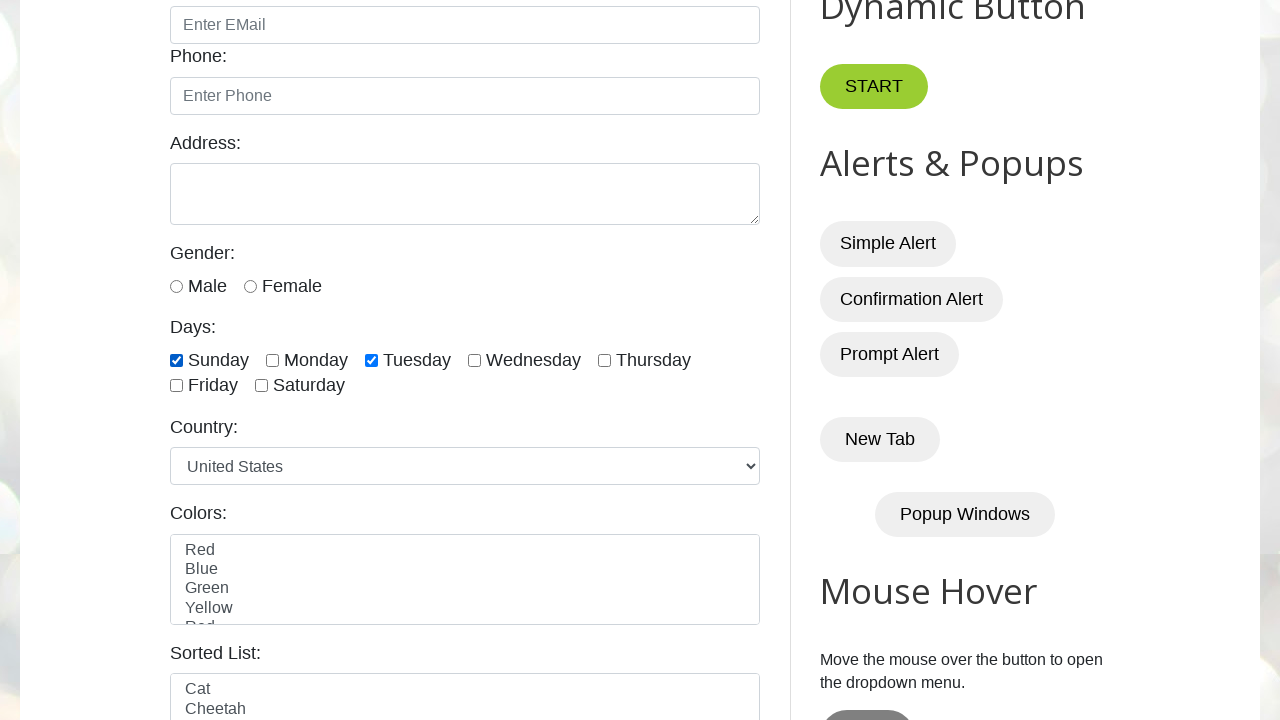

Clicked Monday checkbox at (272, 360) on #monday
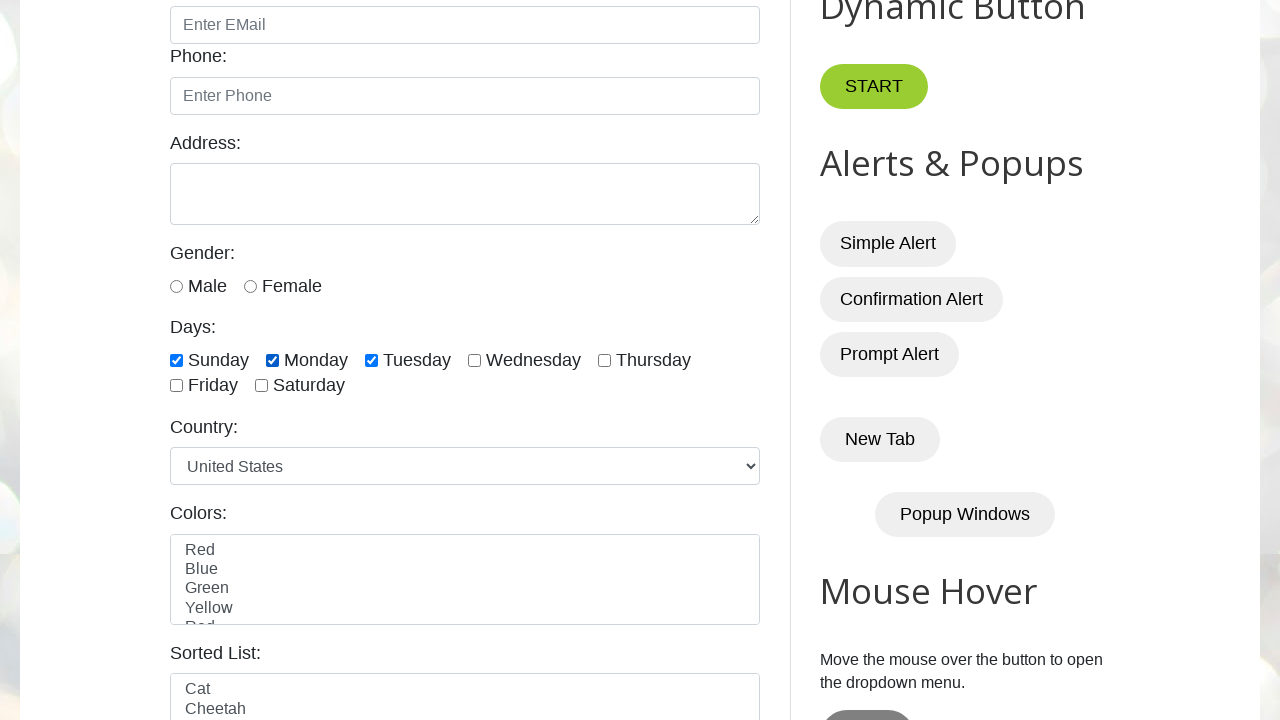

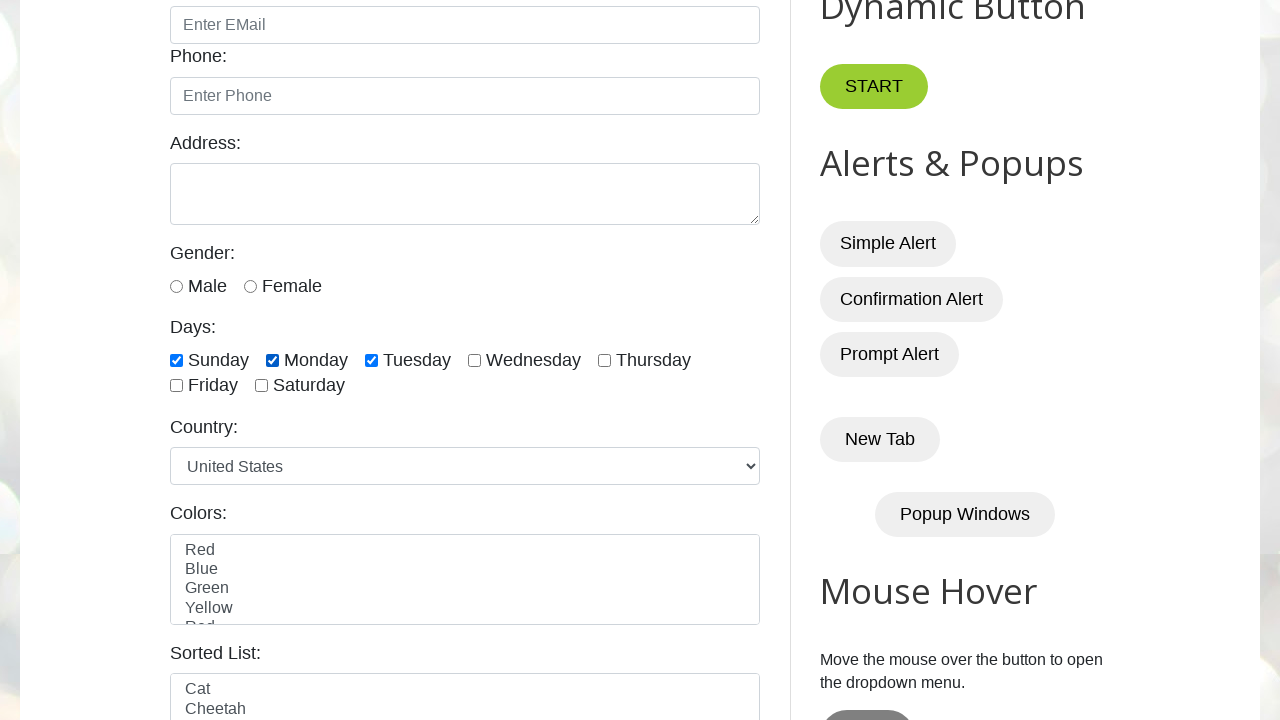